Reads two numbers from the page, calculates their sum, selects the result from a dropdown menu, and submits the form

Starting URL: http://suninjuly.github.io/selects1.html

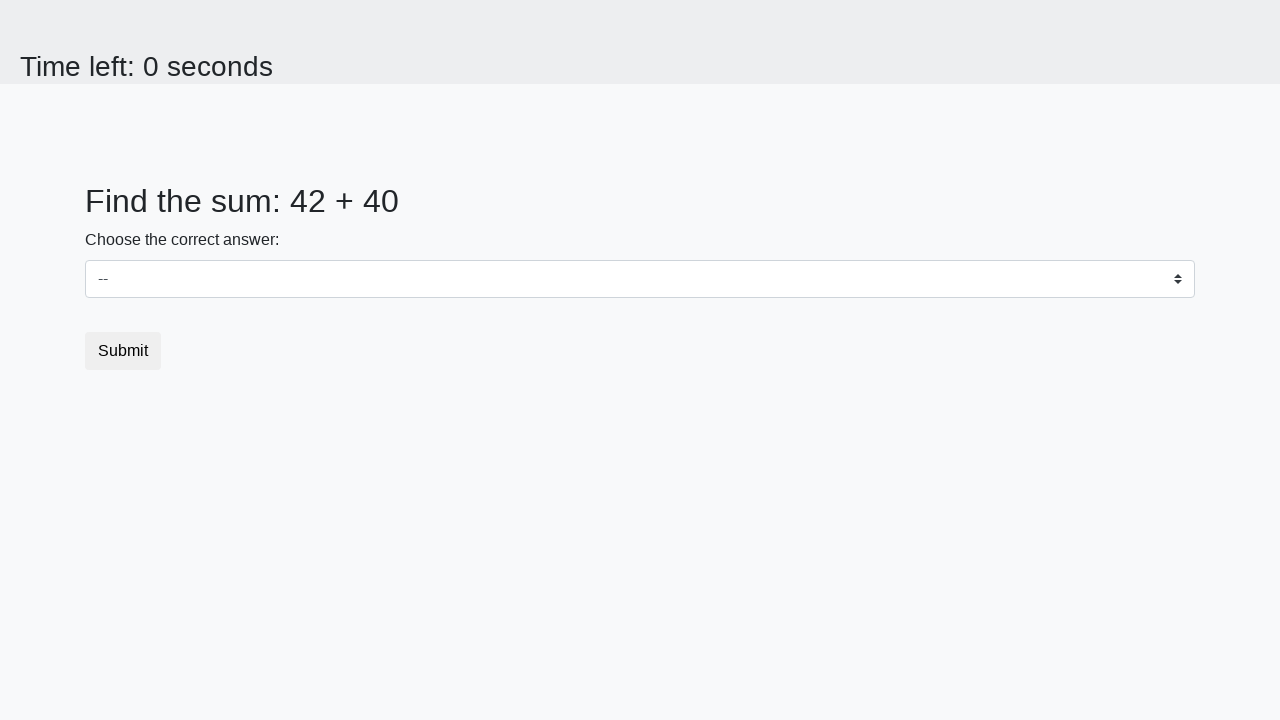

Retrieved first number from page
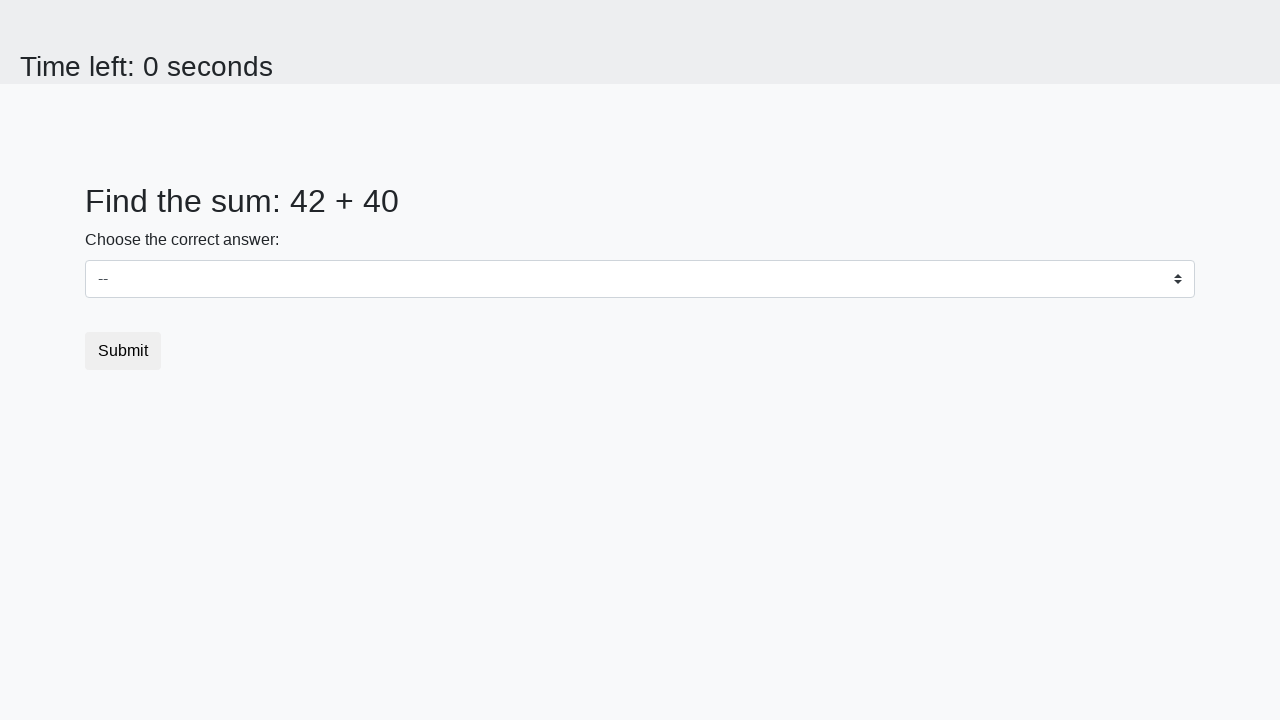

Retrieved second number from page
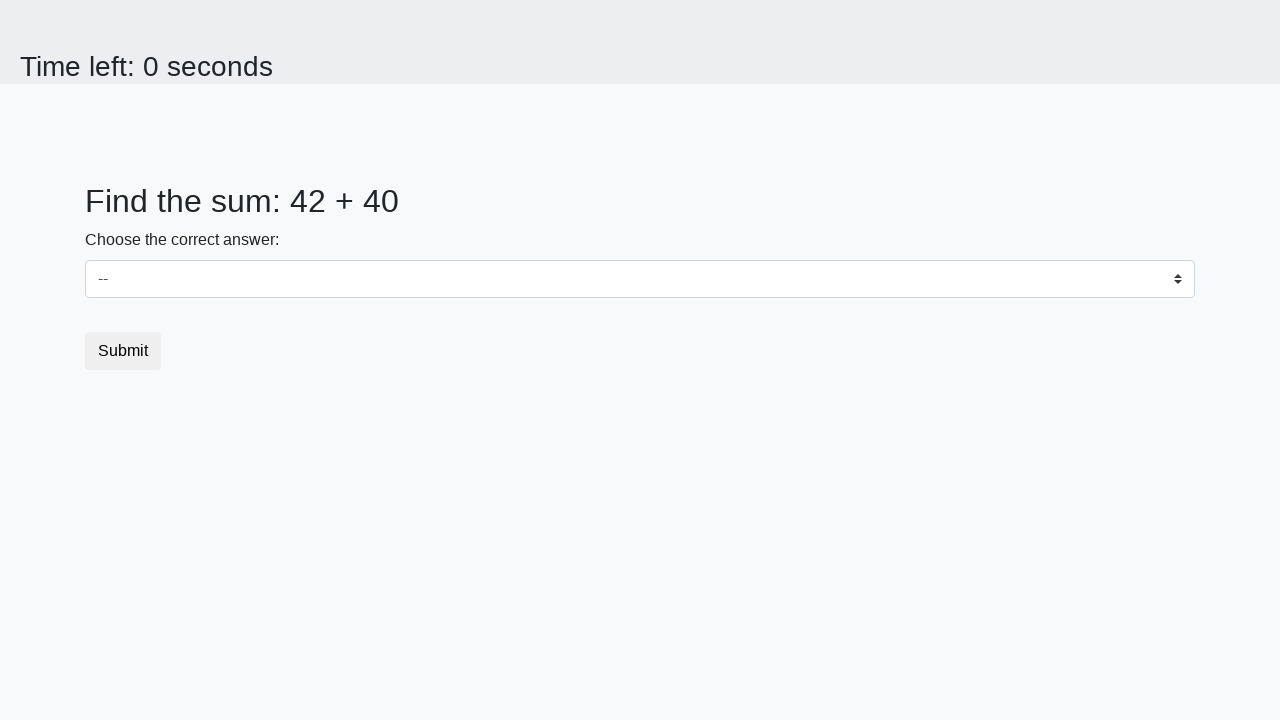

Calculated sum: 42 + 40 = 82
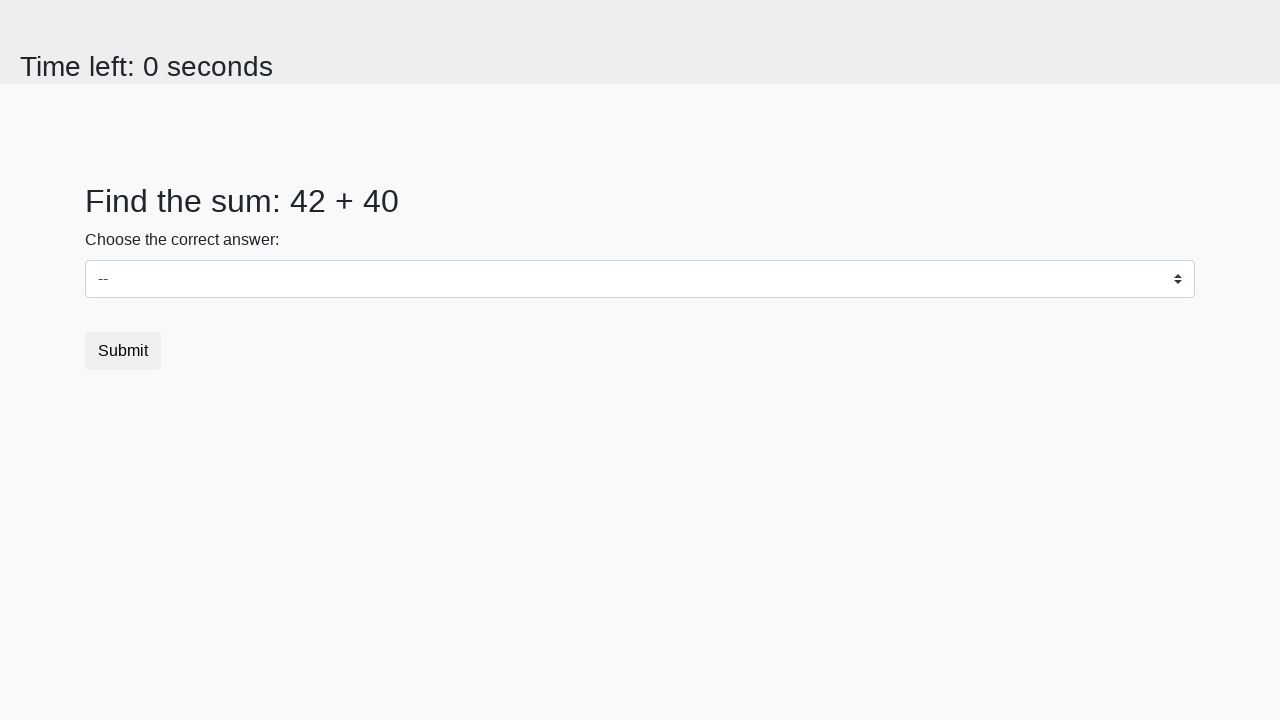

Selected sum value '82' from dropdown menu on #dropdown
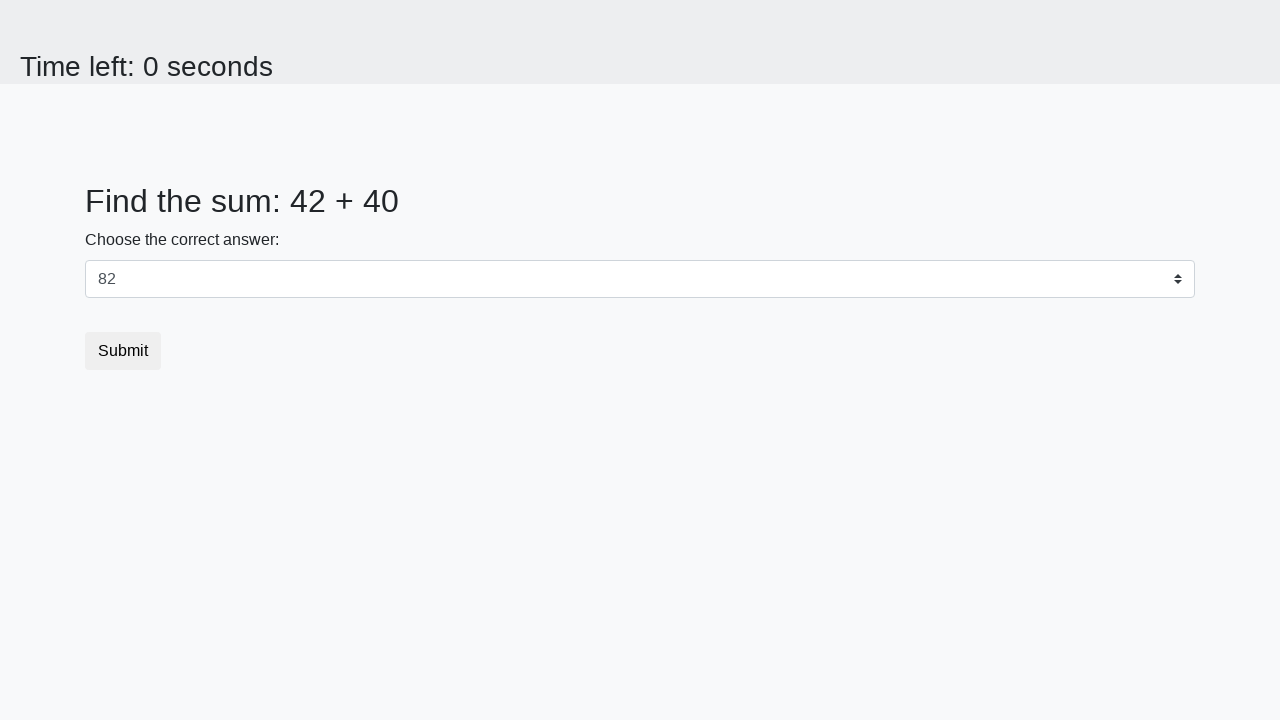

Clicked submit button to complete form at (123, 351) on button.btn
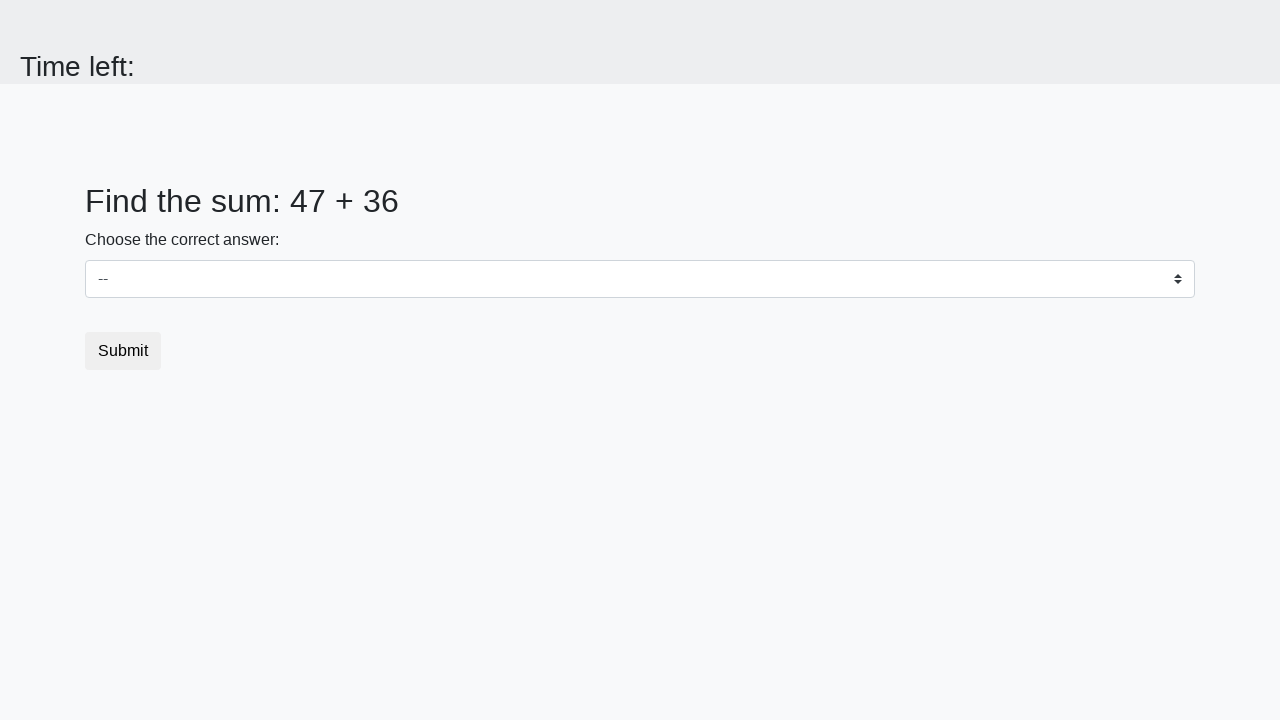

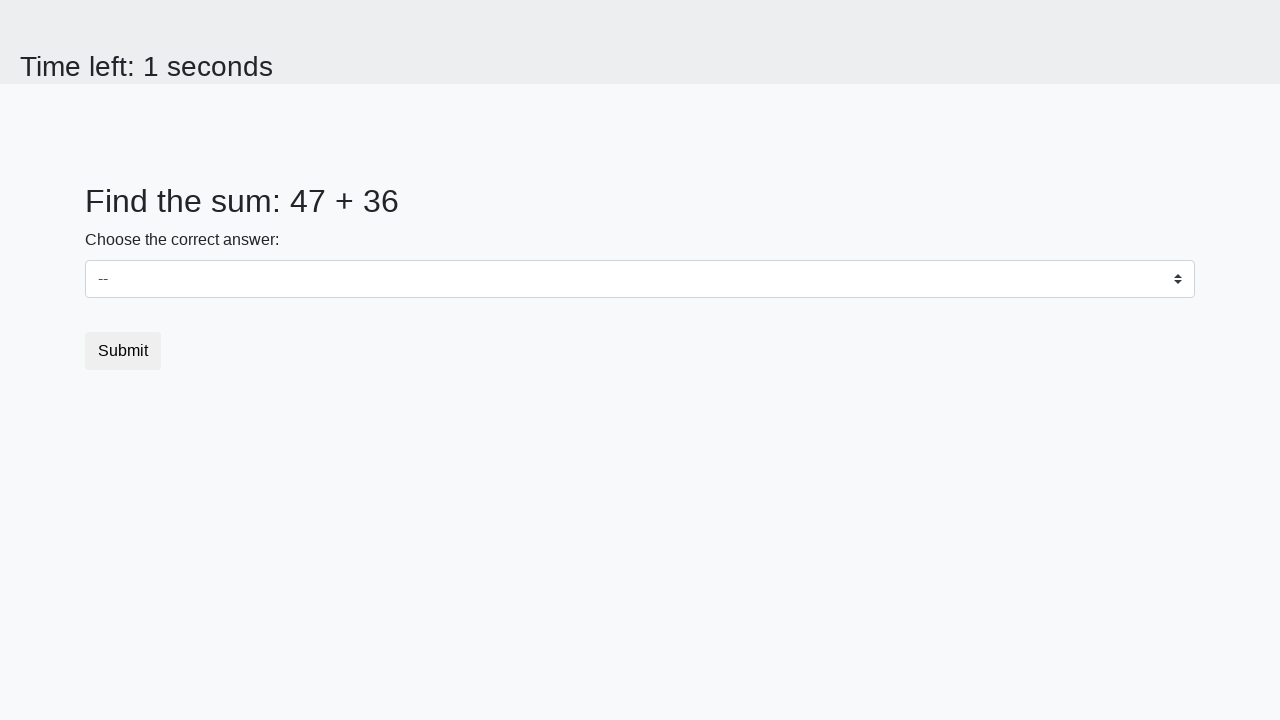